Tests React Semantic UI selection dropdown by selecting a user name and verifying the selection.

Starting URL: https://react.semantic-ui.com/maximize/dropdown-example-selection/

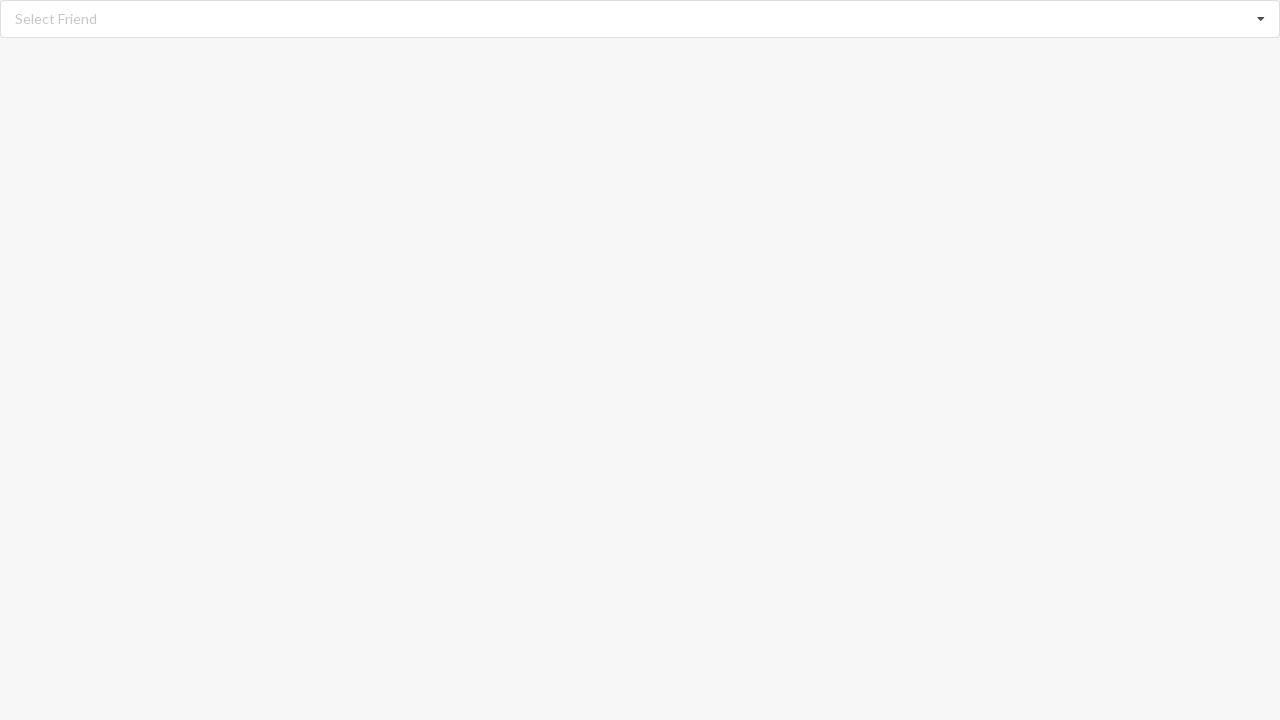

Clicked dropdown to open selection menu at (640, 19) on div.ui.fluid.selection.dropdown
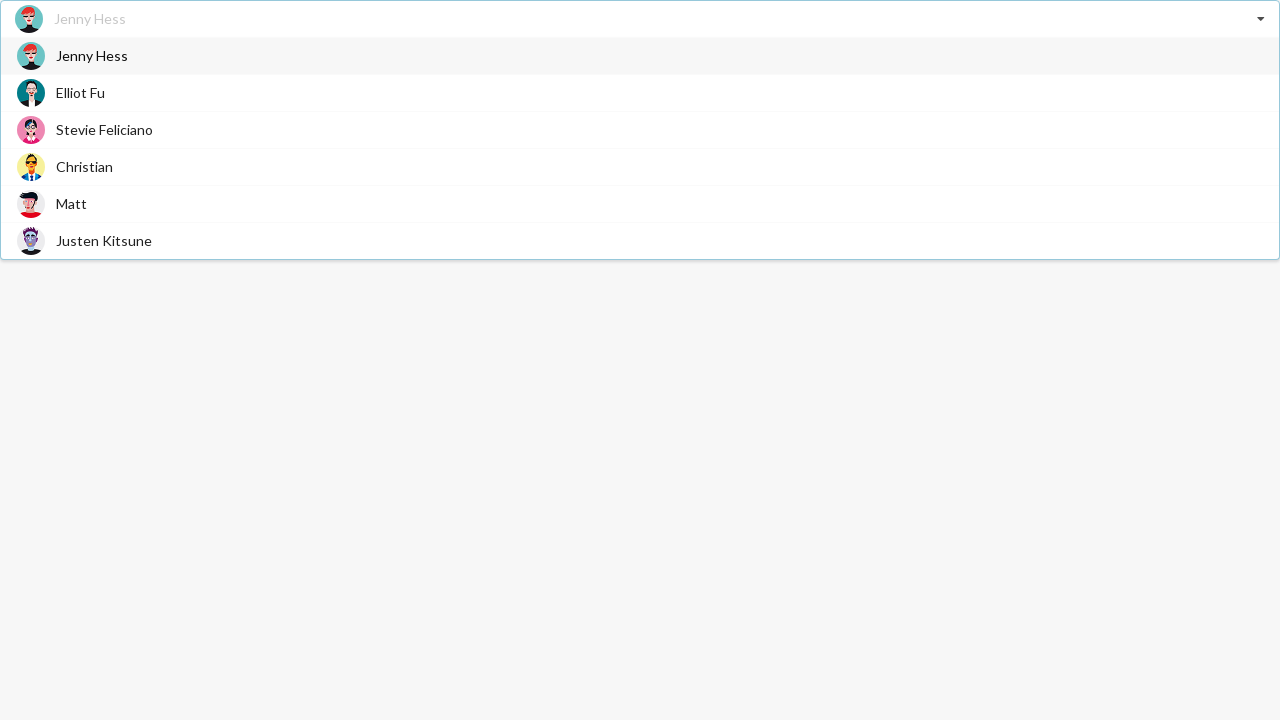

Dropdown options loaded and visible
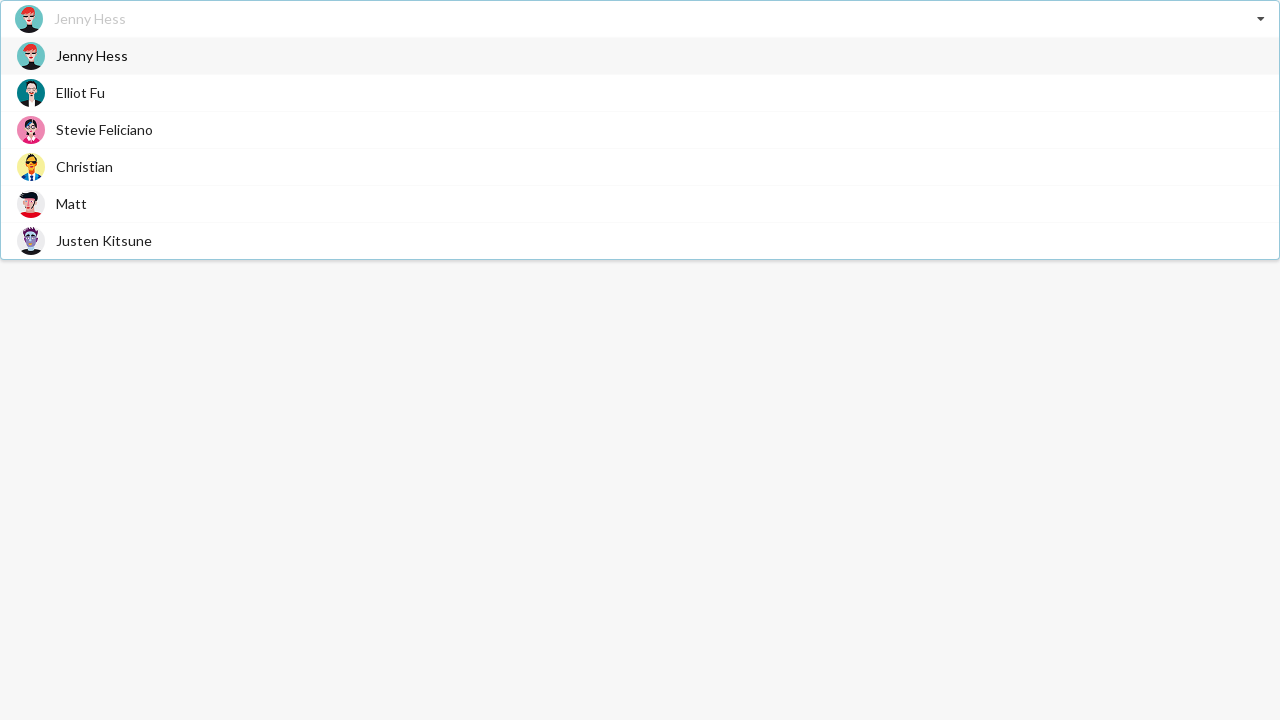

Selected 'Justen Kitsune' from dropdown options at (104, 240) on xpath=//div[@role='option']/span[text()='Justen Kitsune']
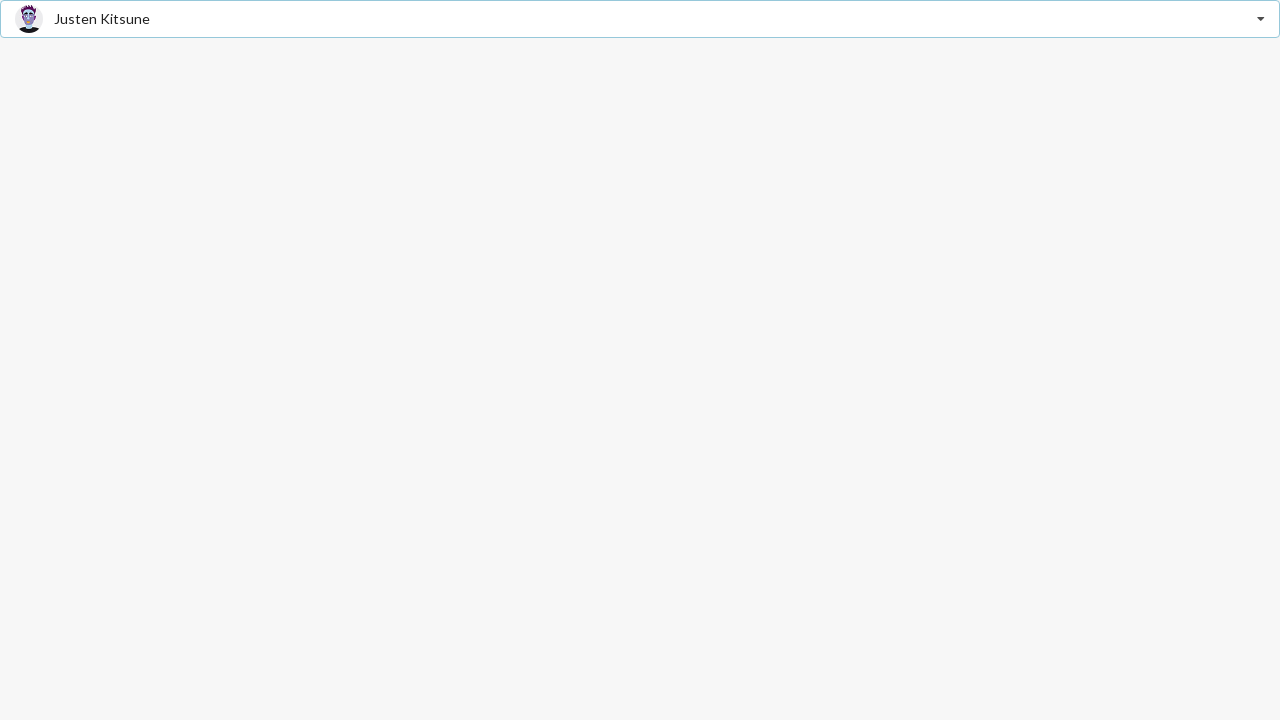

Verified that 'Justen Kitsune' was successfully selected in the dropdown
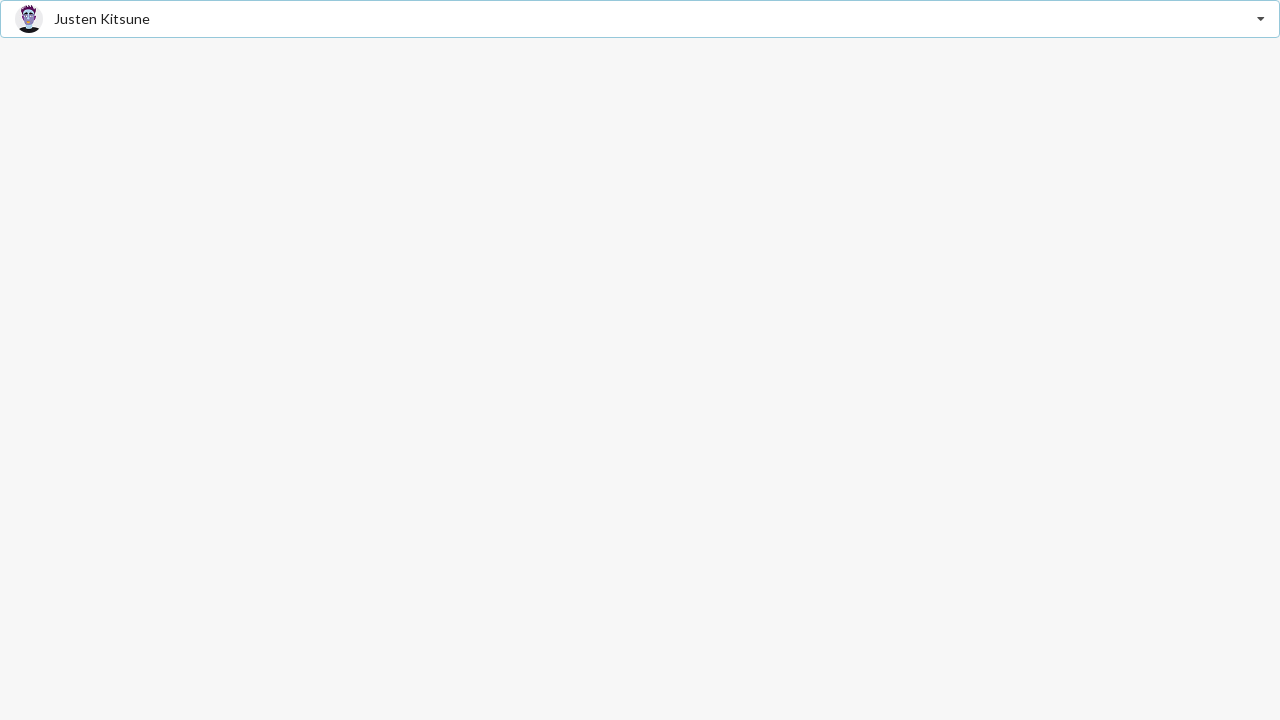

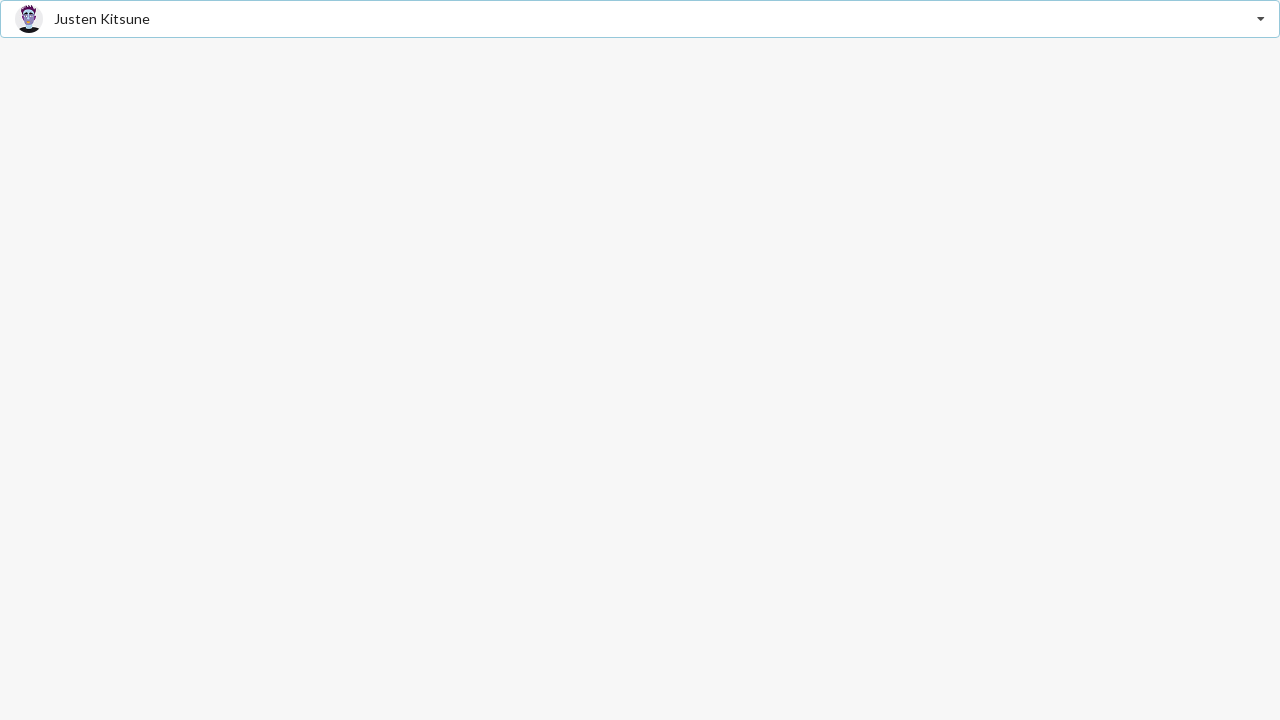